Tests window handling functionality by clicking a link that opens a new window, switching between windows, and verifying content in each window

Starting URL: https://the-internet.herokuapp.com/

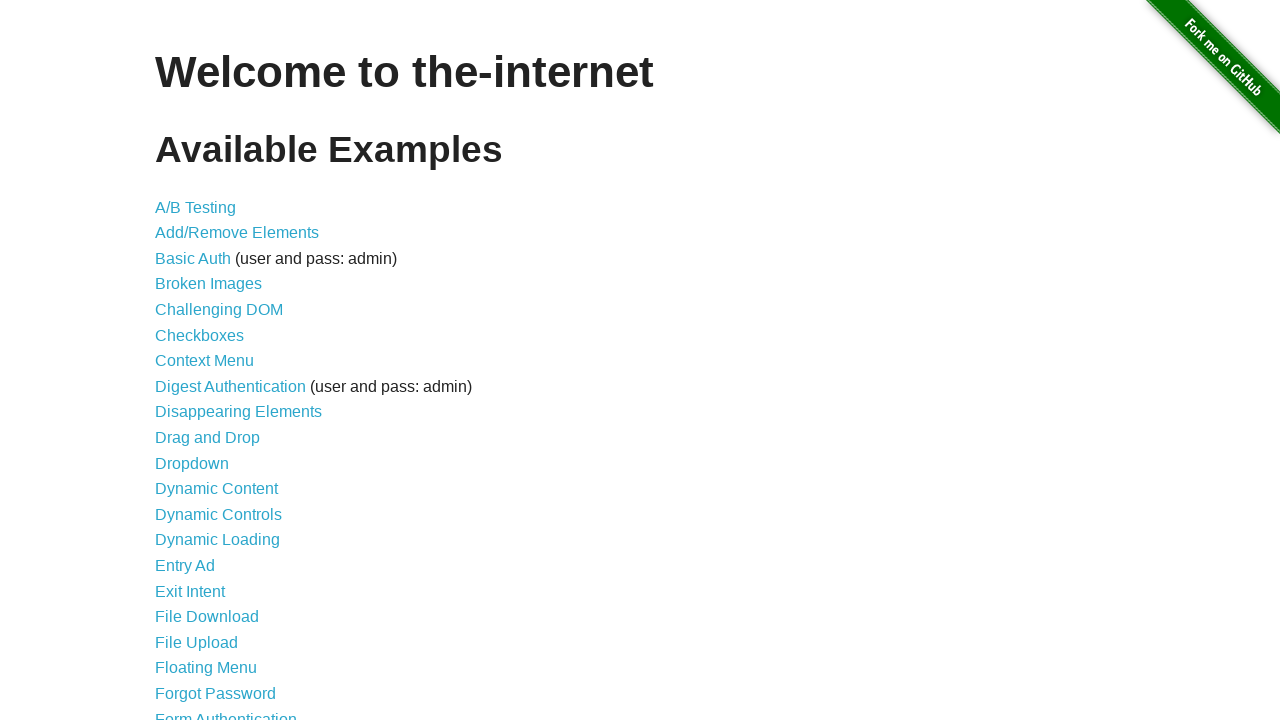

Clicked on 'Multiple Windows' link at (218, 369) on text=Multiple Windows
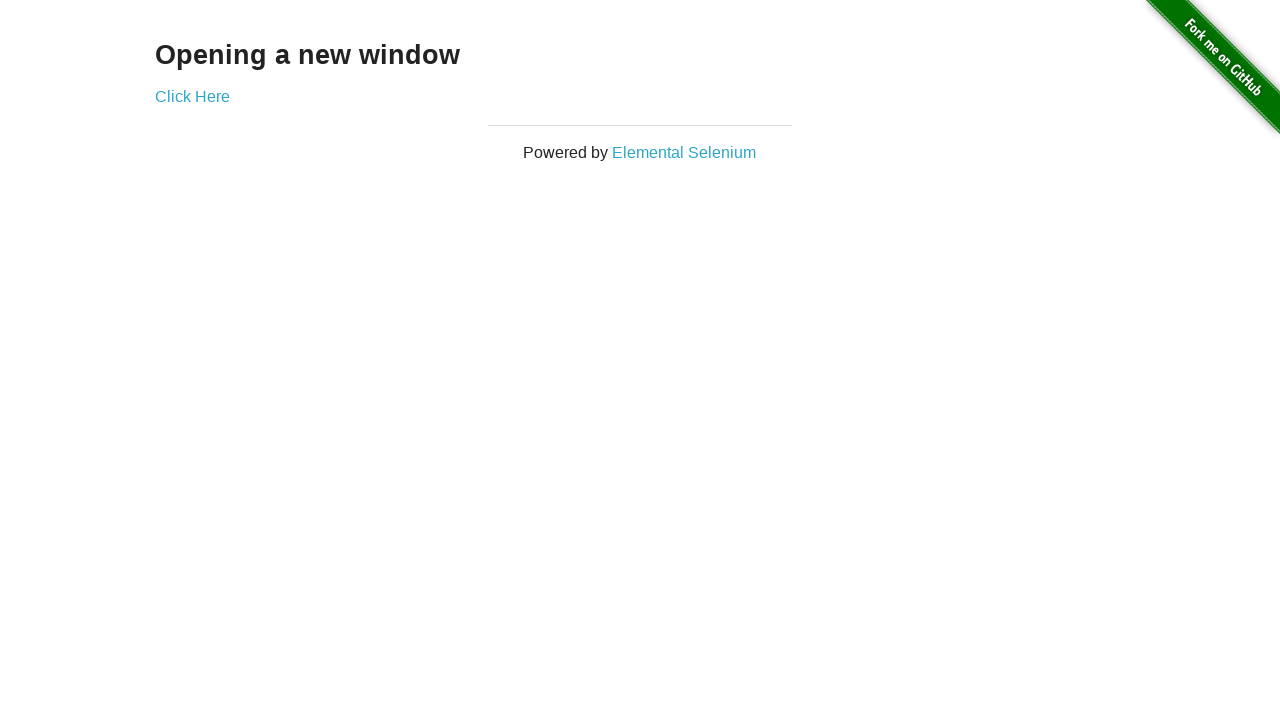

Clicked link to open new window at (192, 96) on #content a
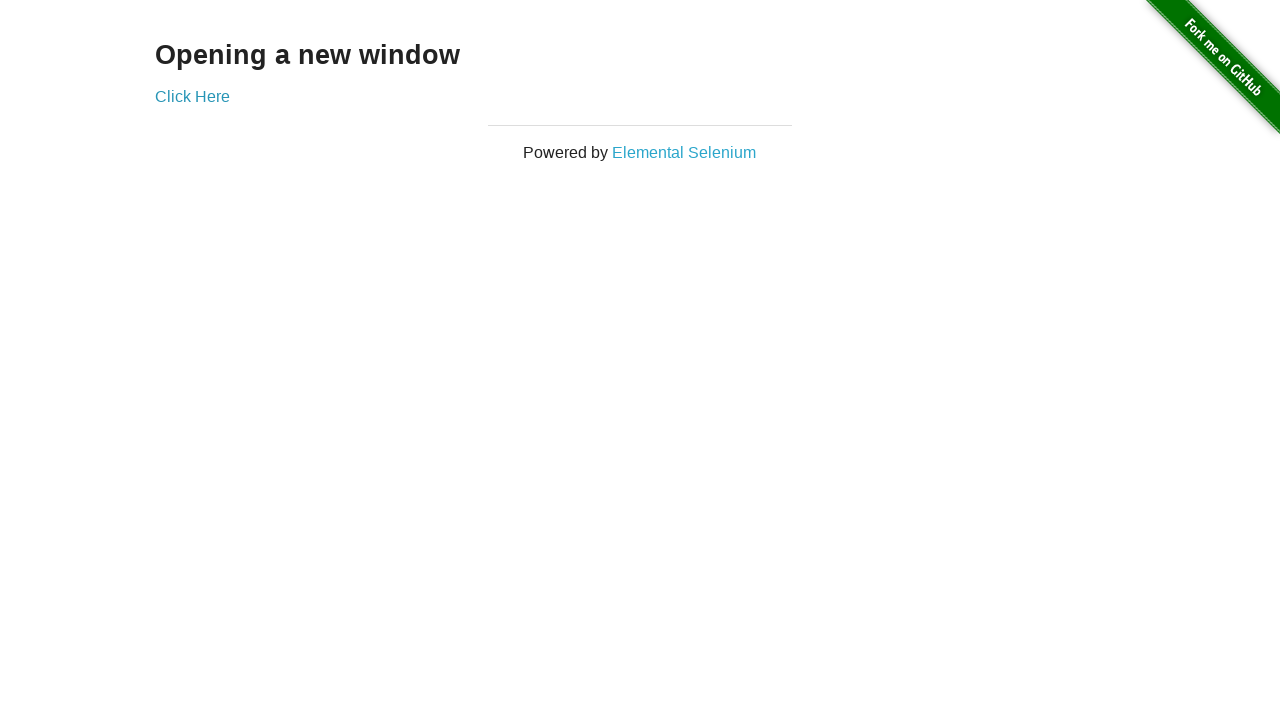

New window opened and captured
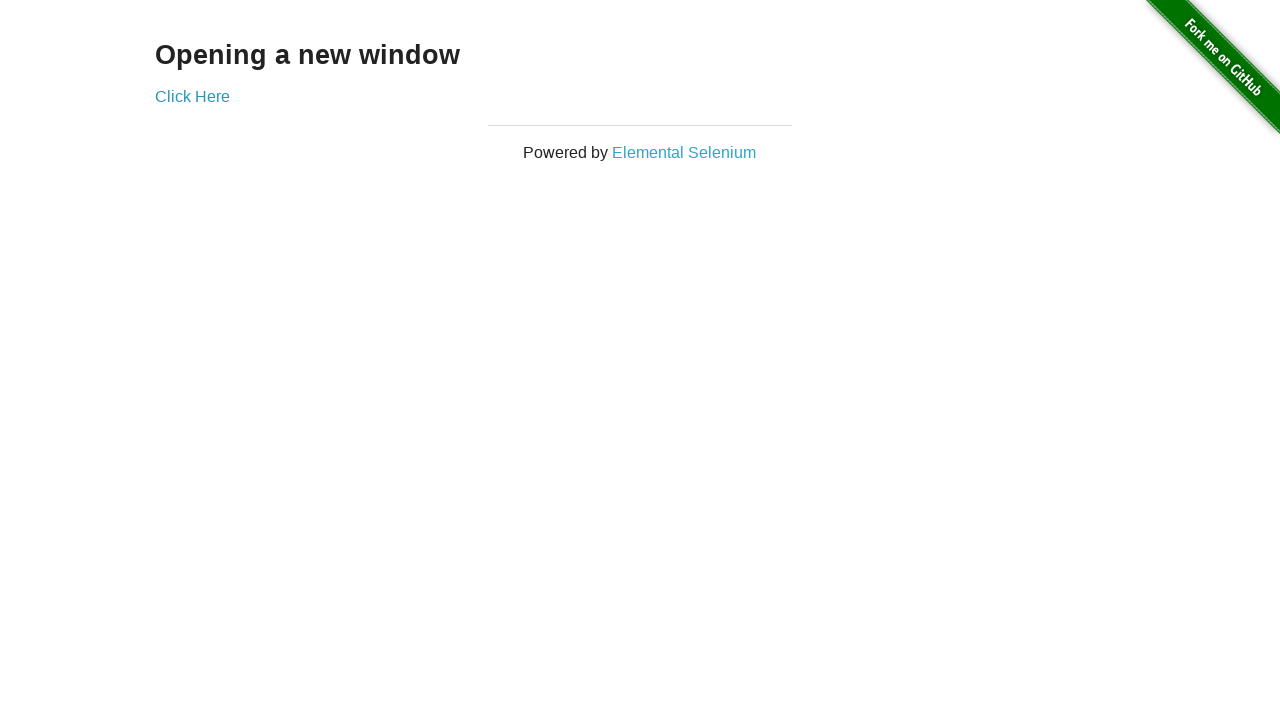

Waited for h3 element in new window to load
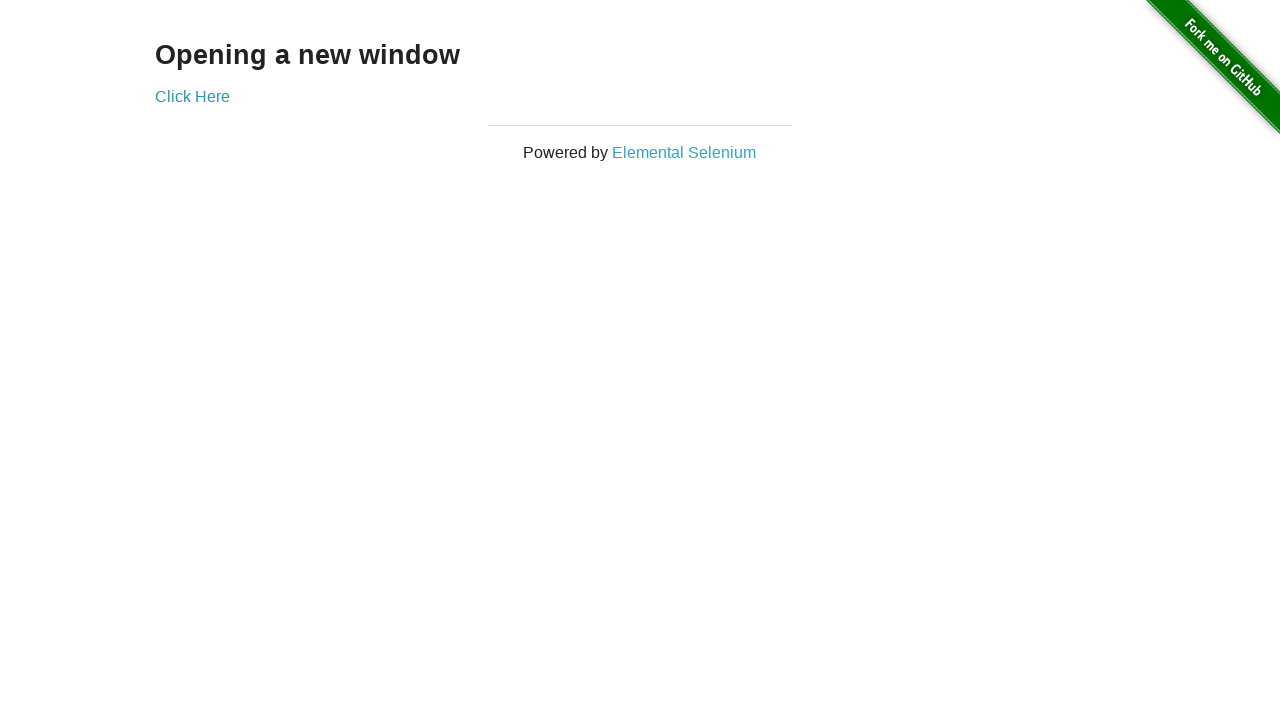

Retrieved text from new window h3: 'New Window'
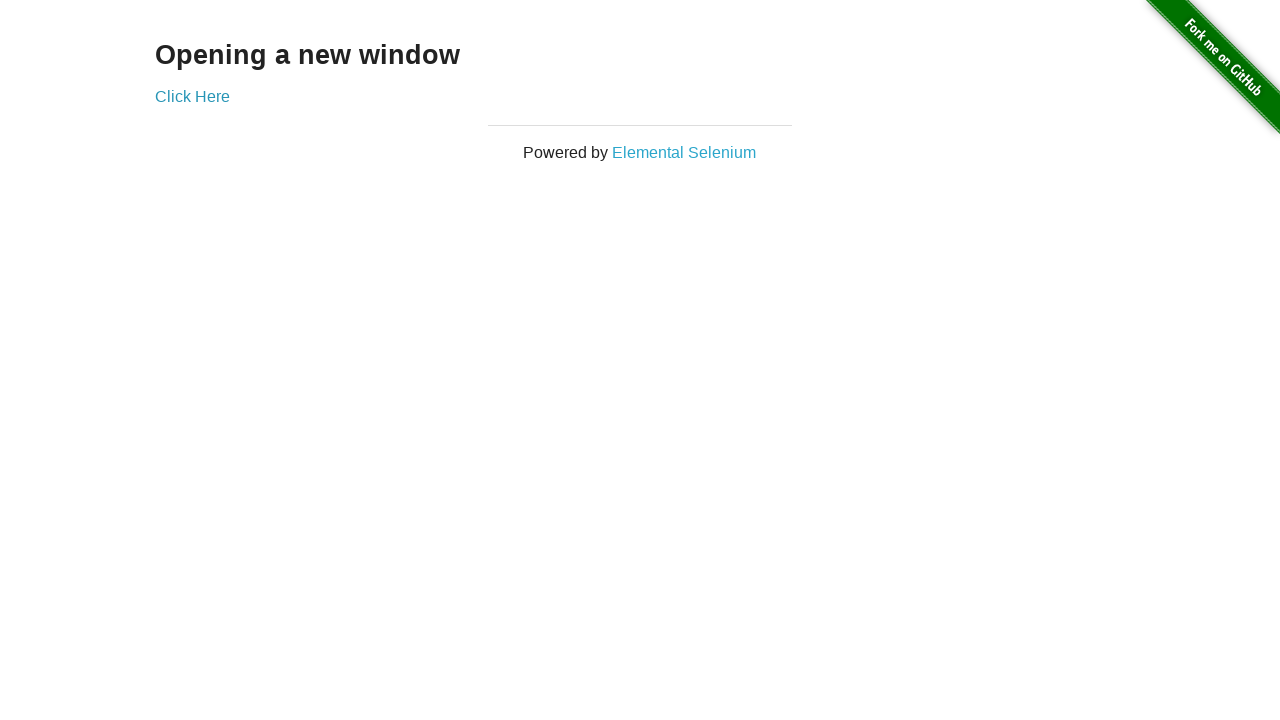

Retrieved text from original window h3: 'Opening a new window'
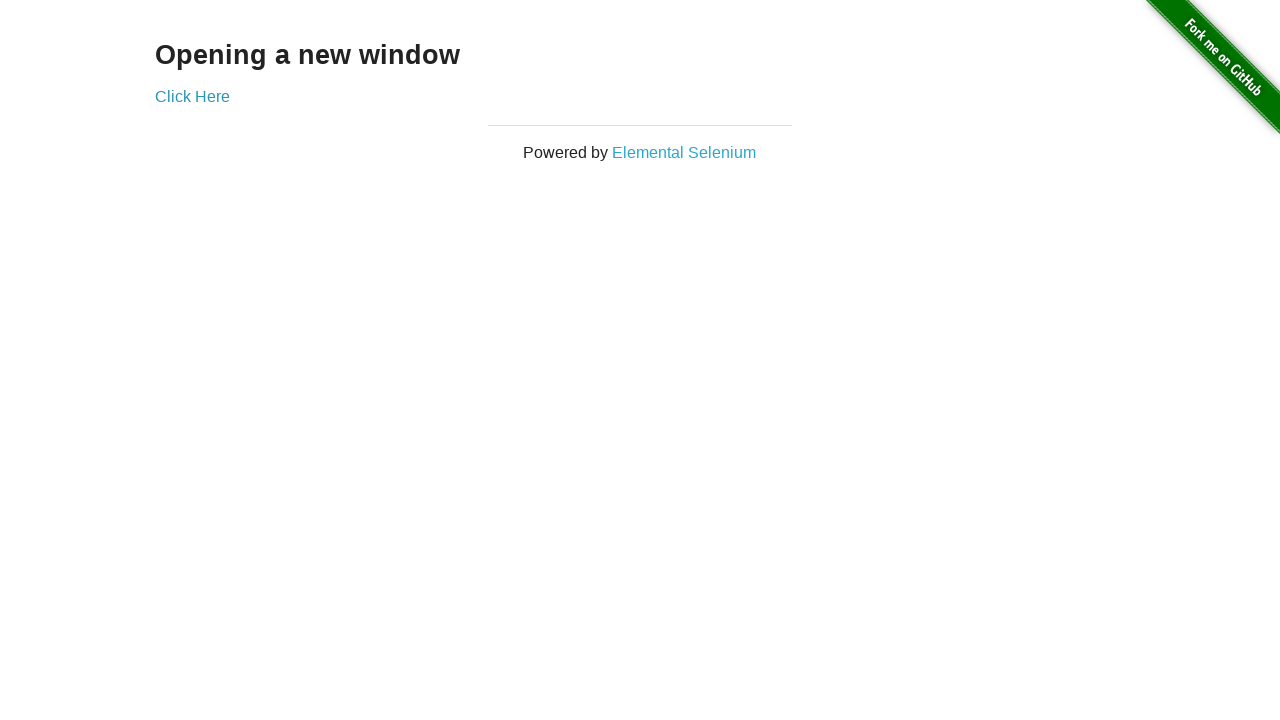

Closed the new window
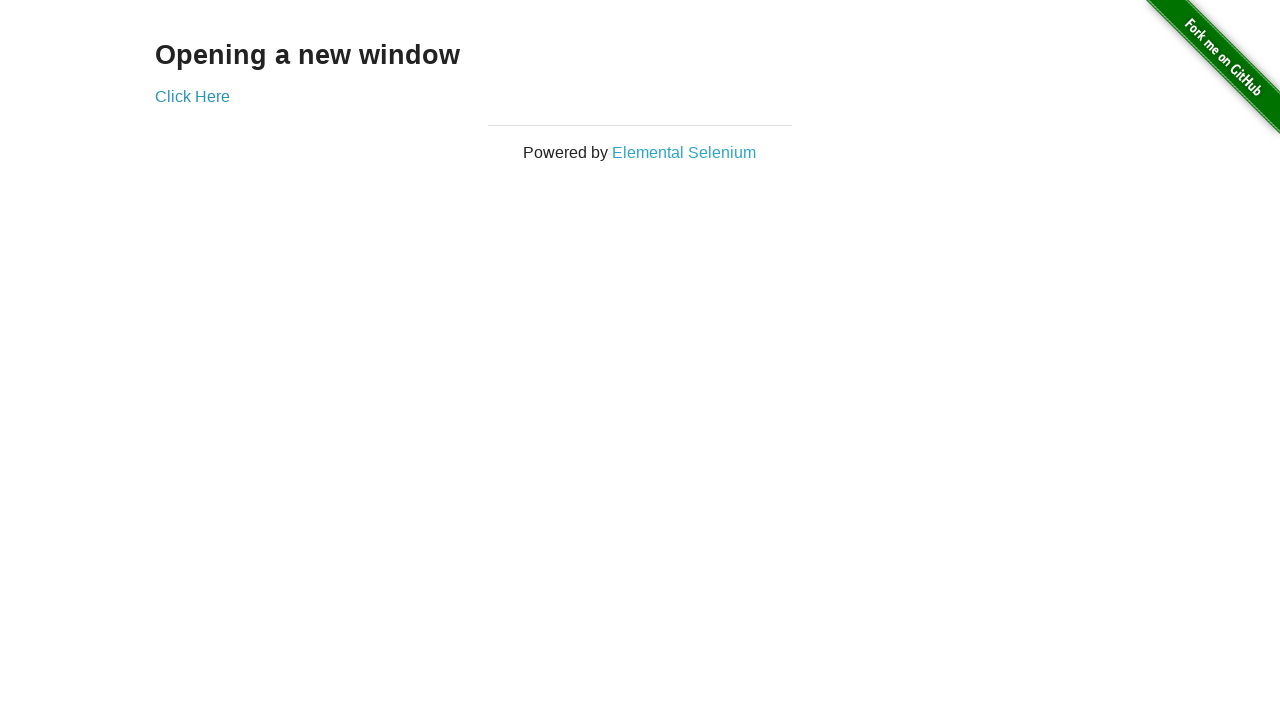

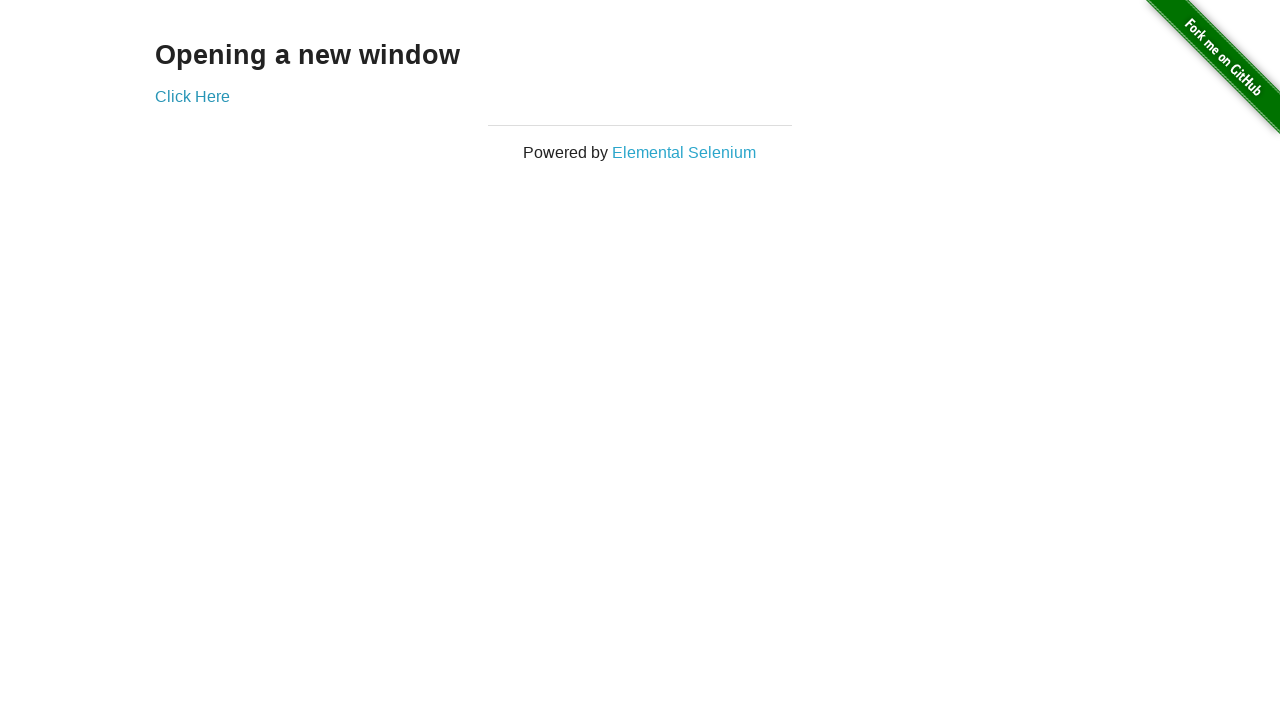